Verifies that validation messages appear for empty required fields (First Name, Last Name, Mobile, Gender) when submitting the practice form without filling any data.

Starting URL: https://demoqa.com/automation-practice-form

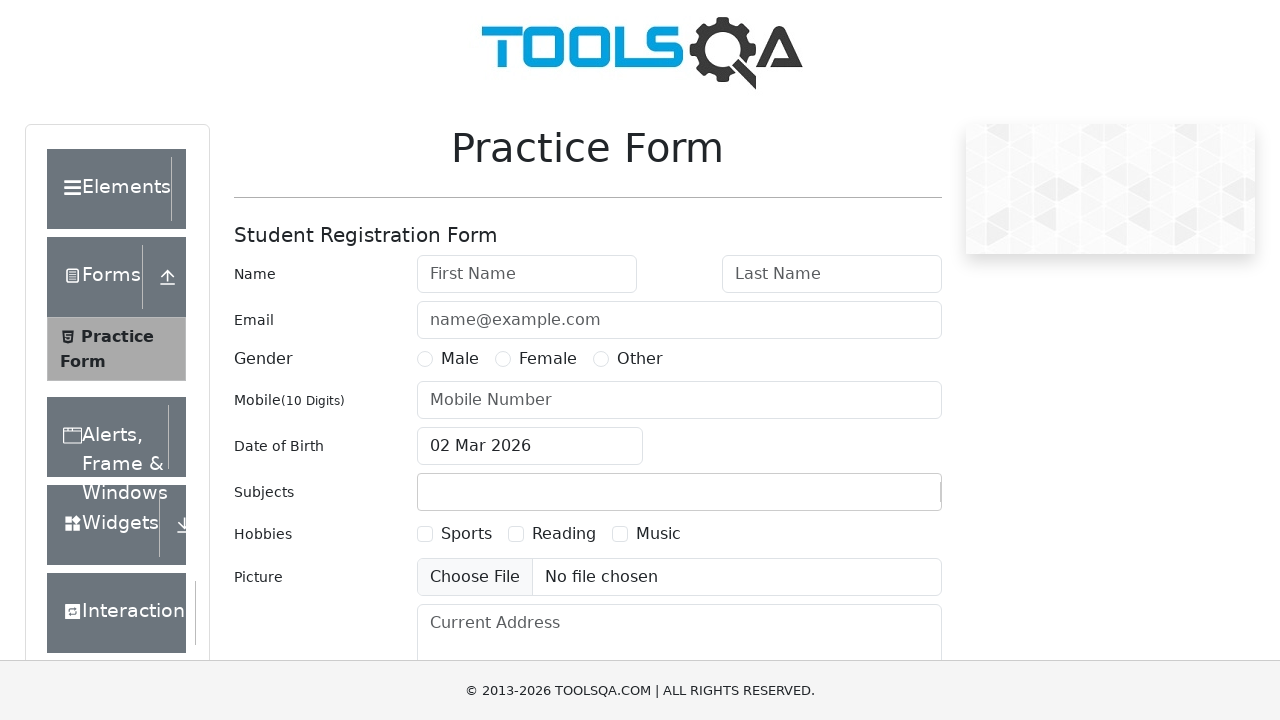

Scrolled submit button into view
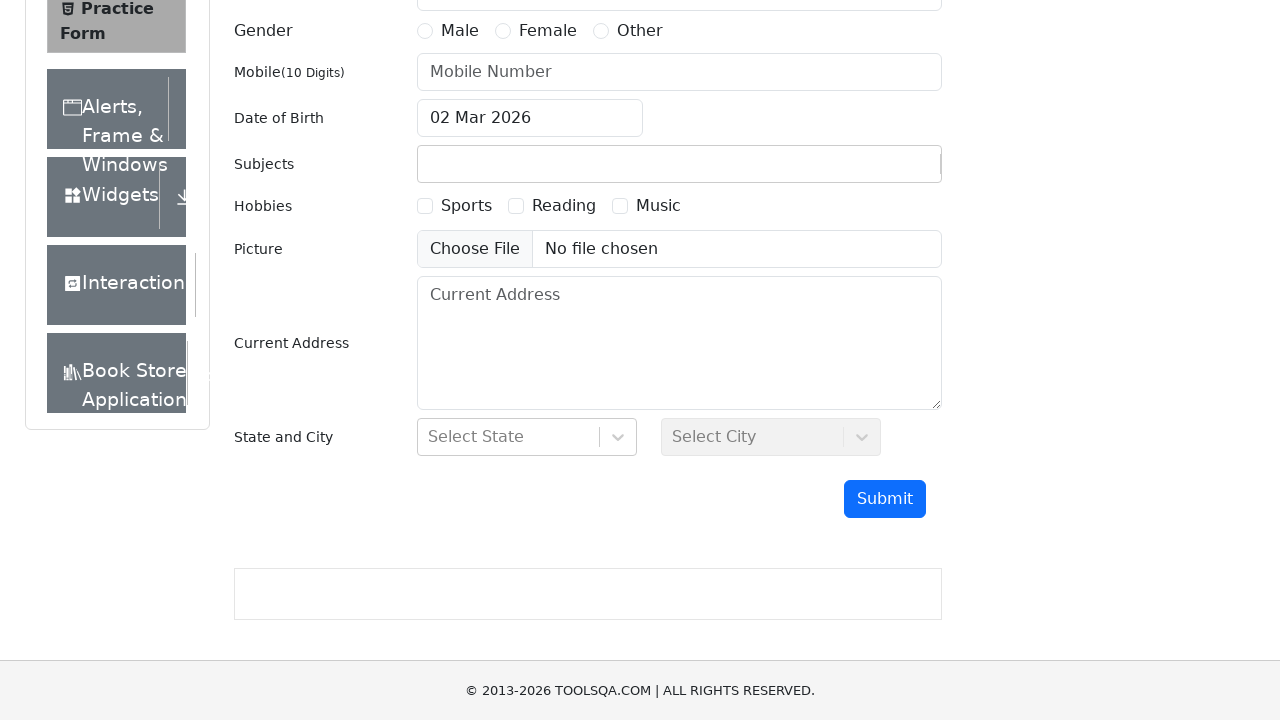

Clicked submit button without filling any required fields at (885, 499) on #submit
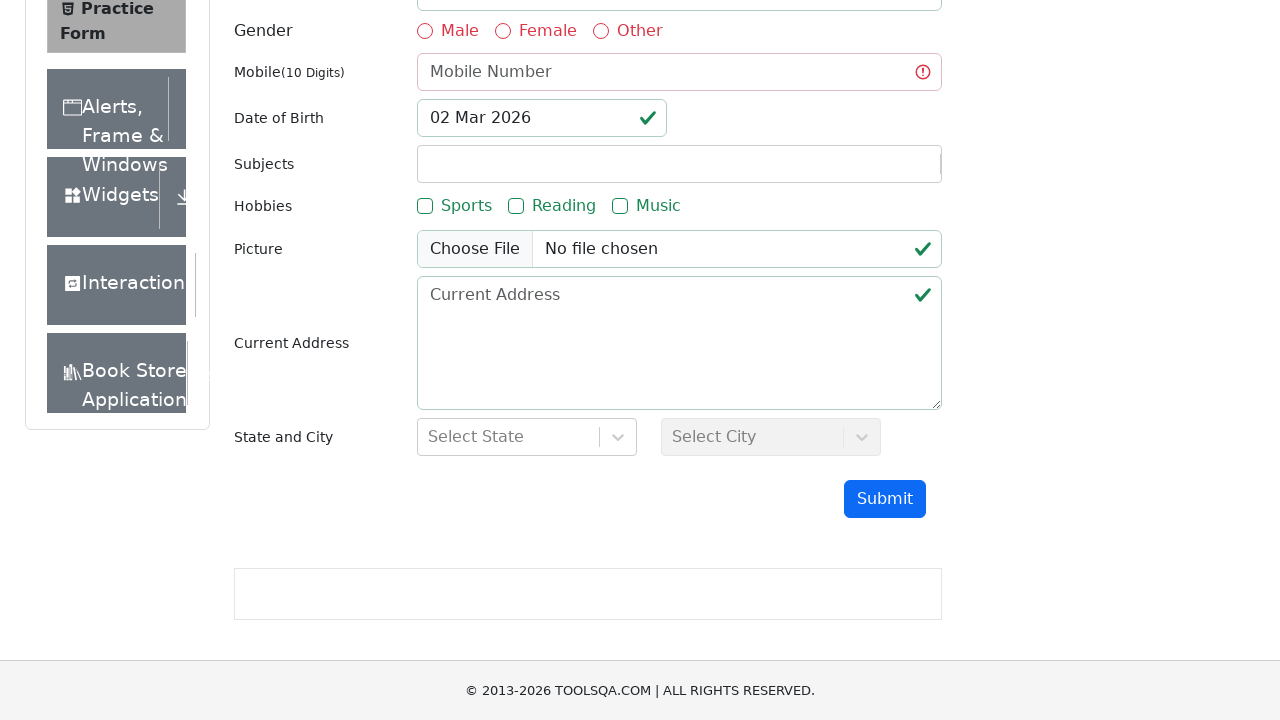

Checked First Name field validity - invalid: True
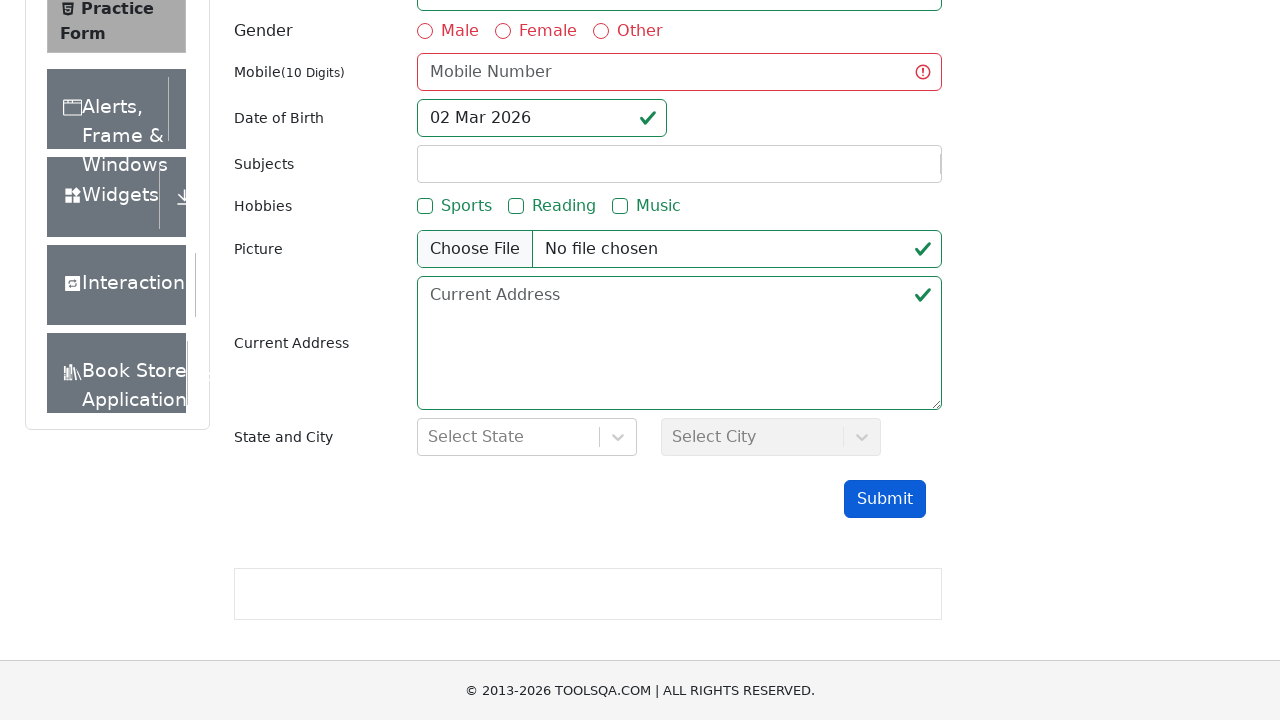

Checked Last Name field validity - invalid: True
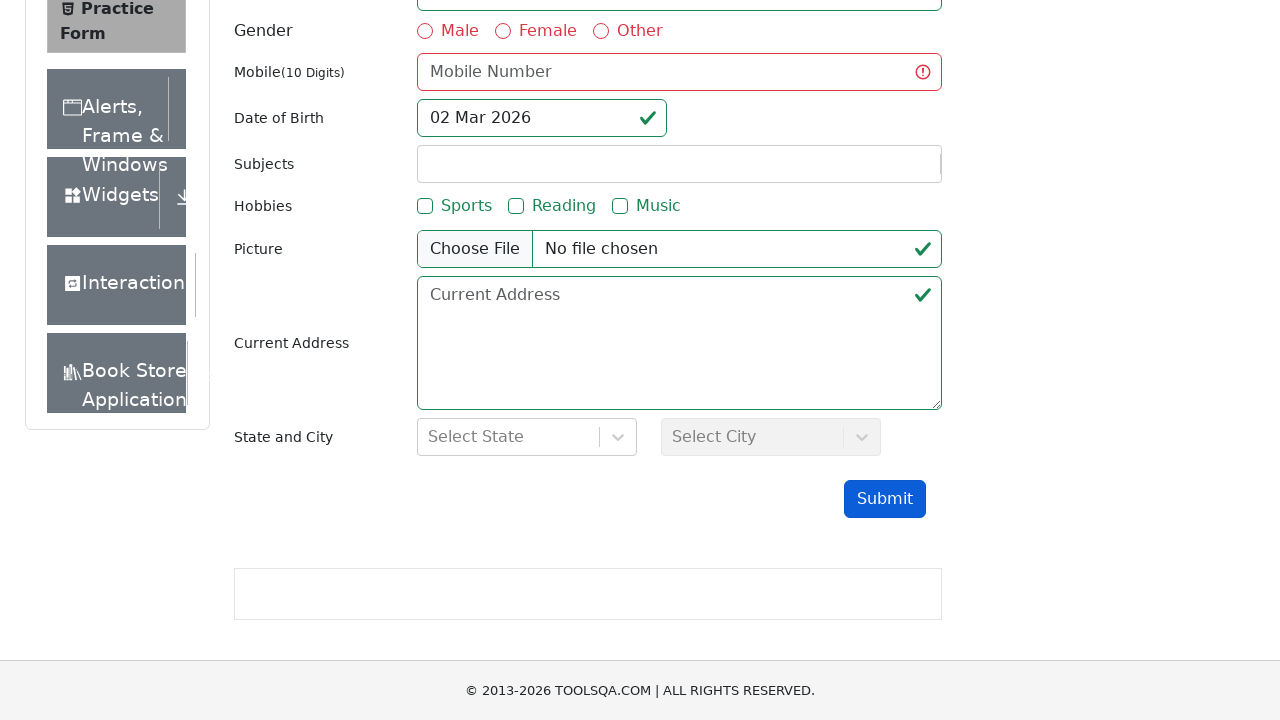

Checked Mobile field validity - invalid: True
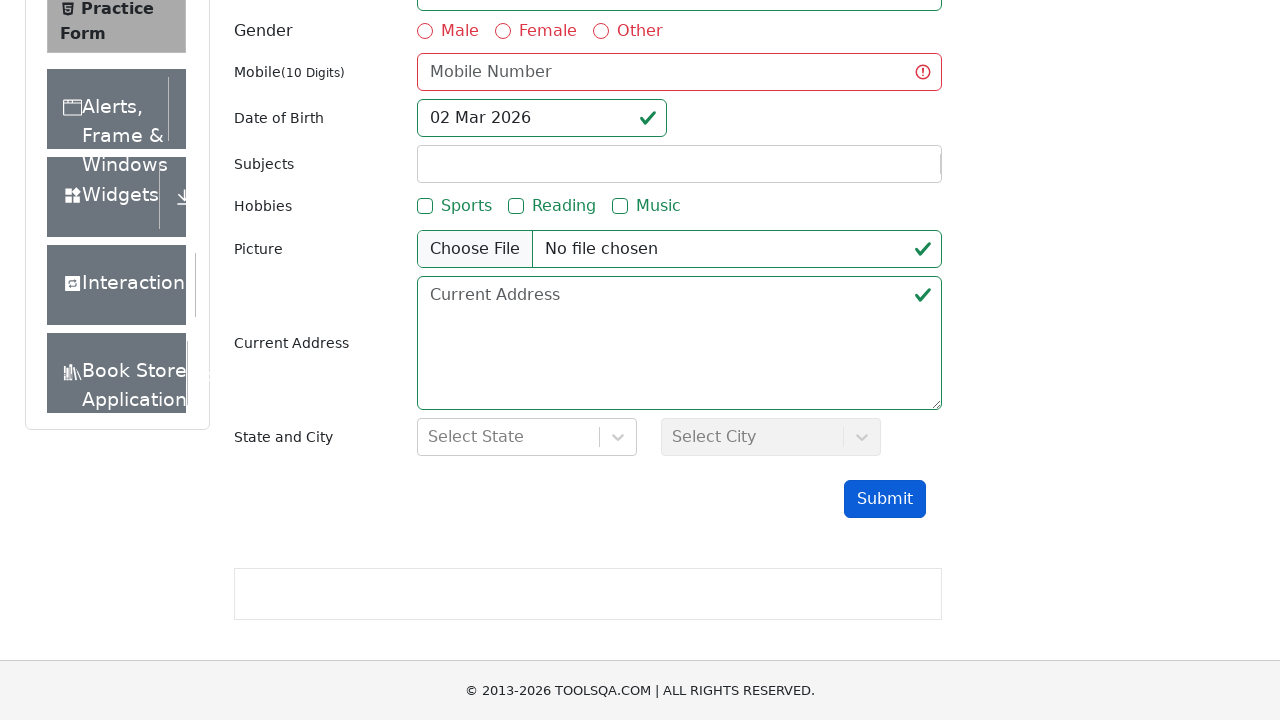

Verified no gender option is selected
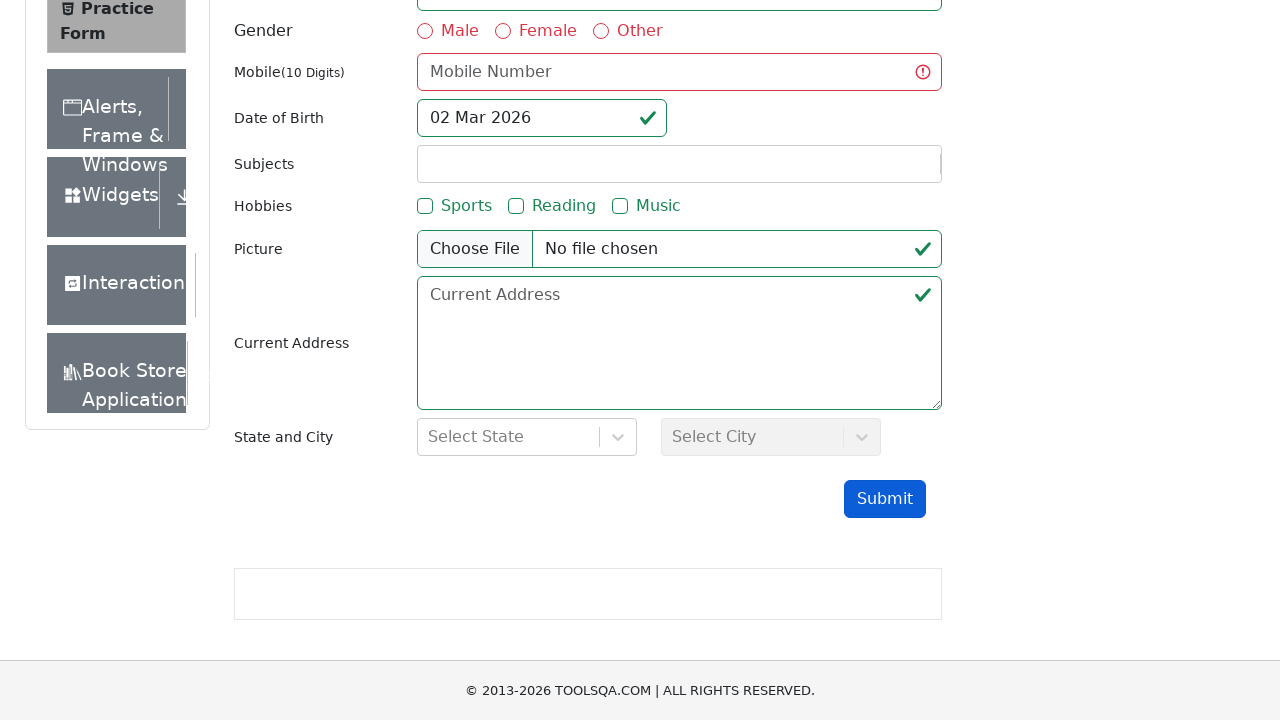

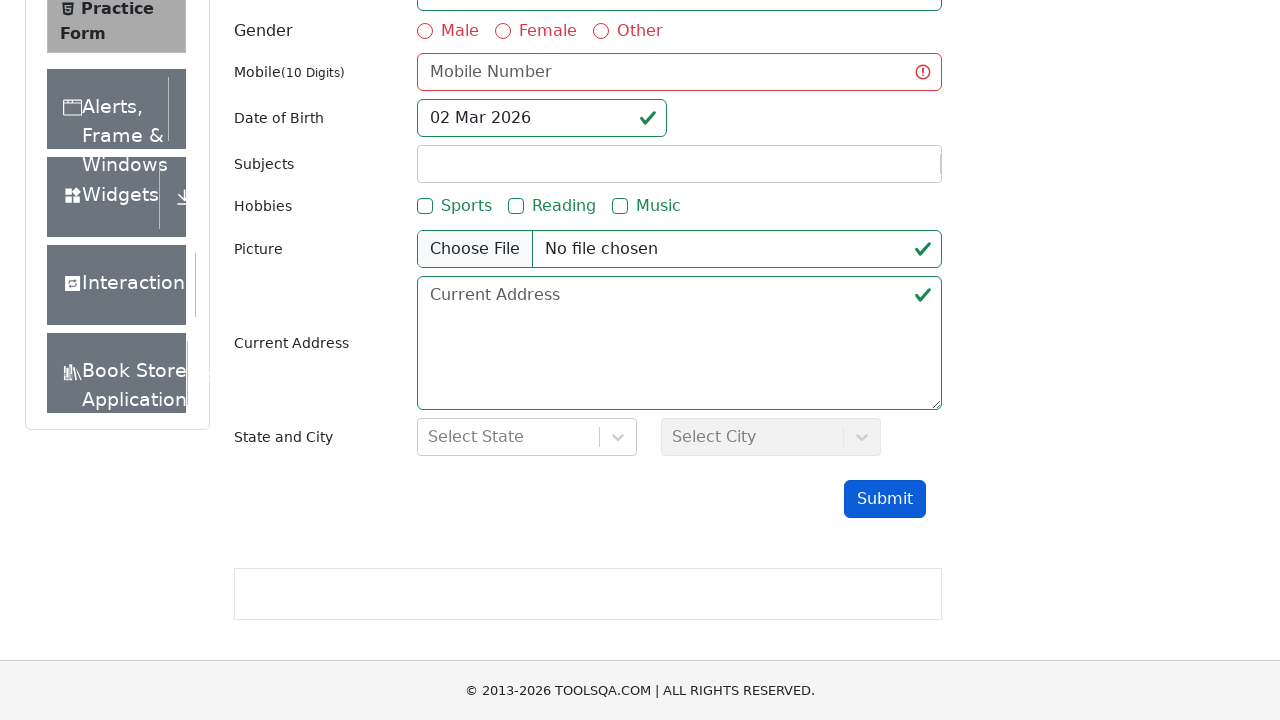